Navigates to Giant Media Online website, maximizes the window, and verifies the page loads by checking the title

Starting URL: https://www.giantmediaonline.com/

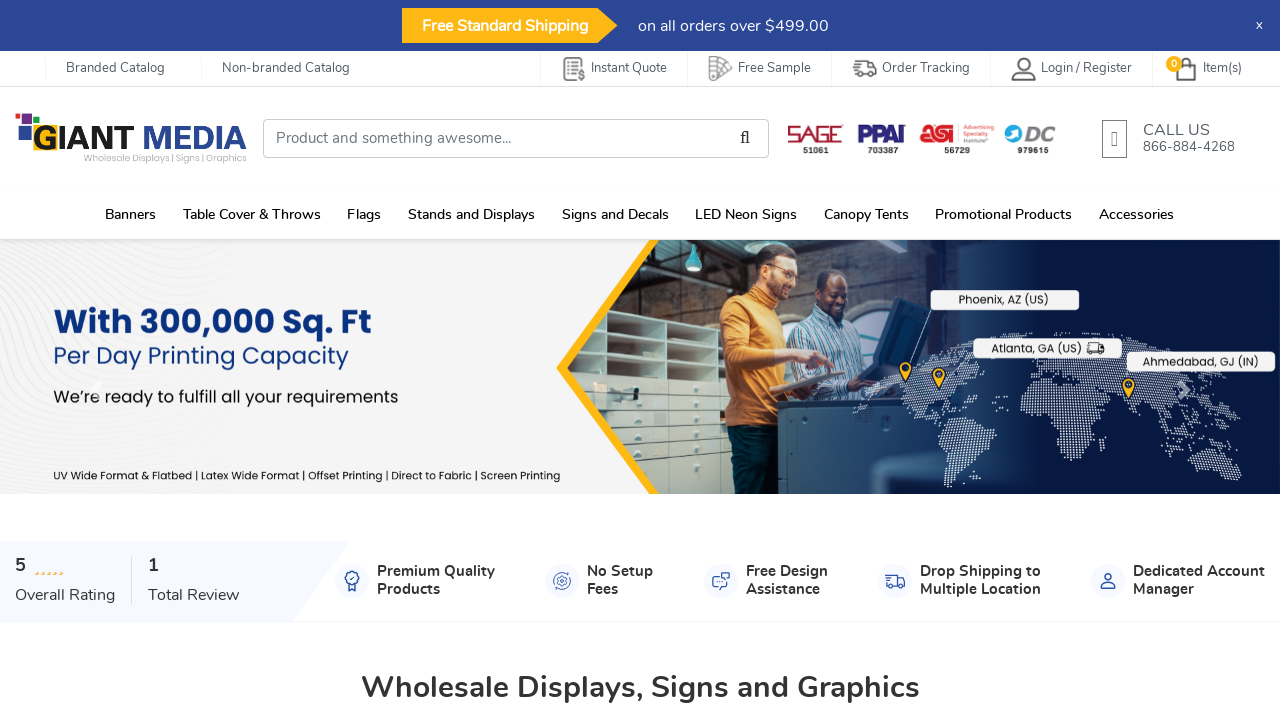

Set viewport to 1920x1080 to maximize browser window
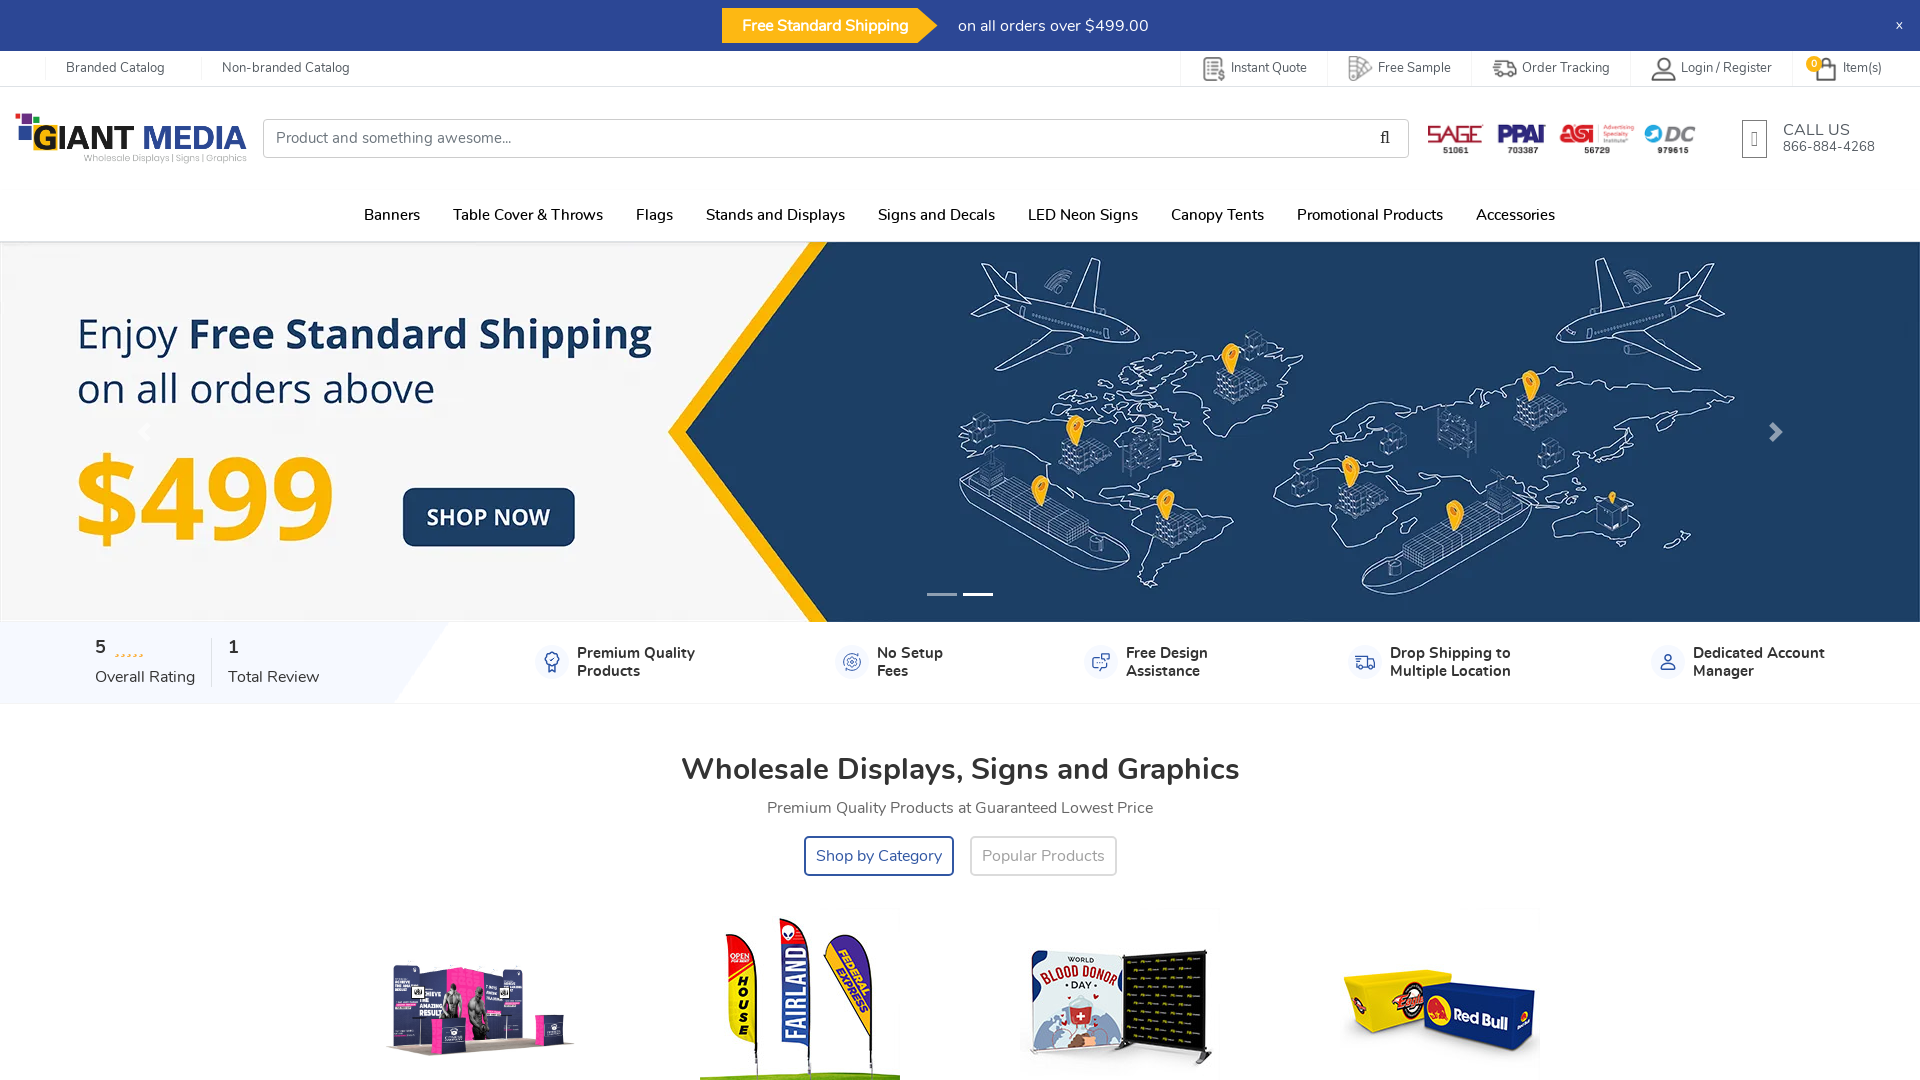

Waited for page to reach domcontentloaded state
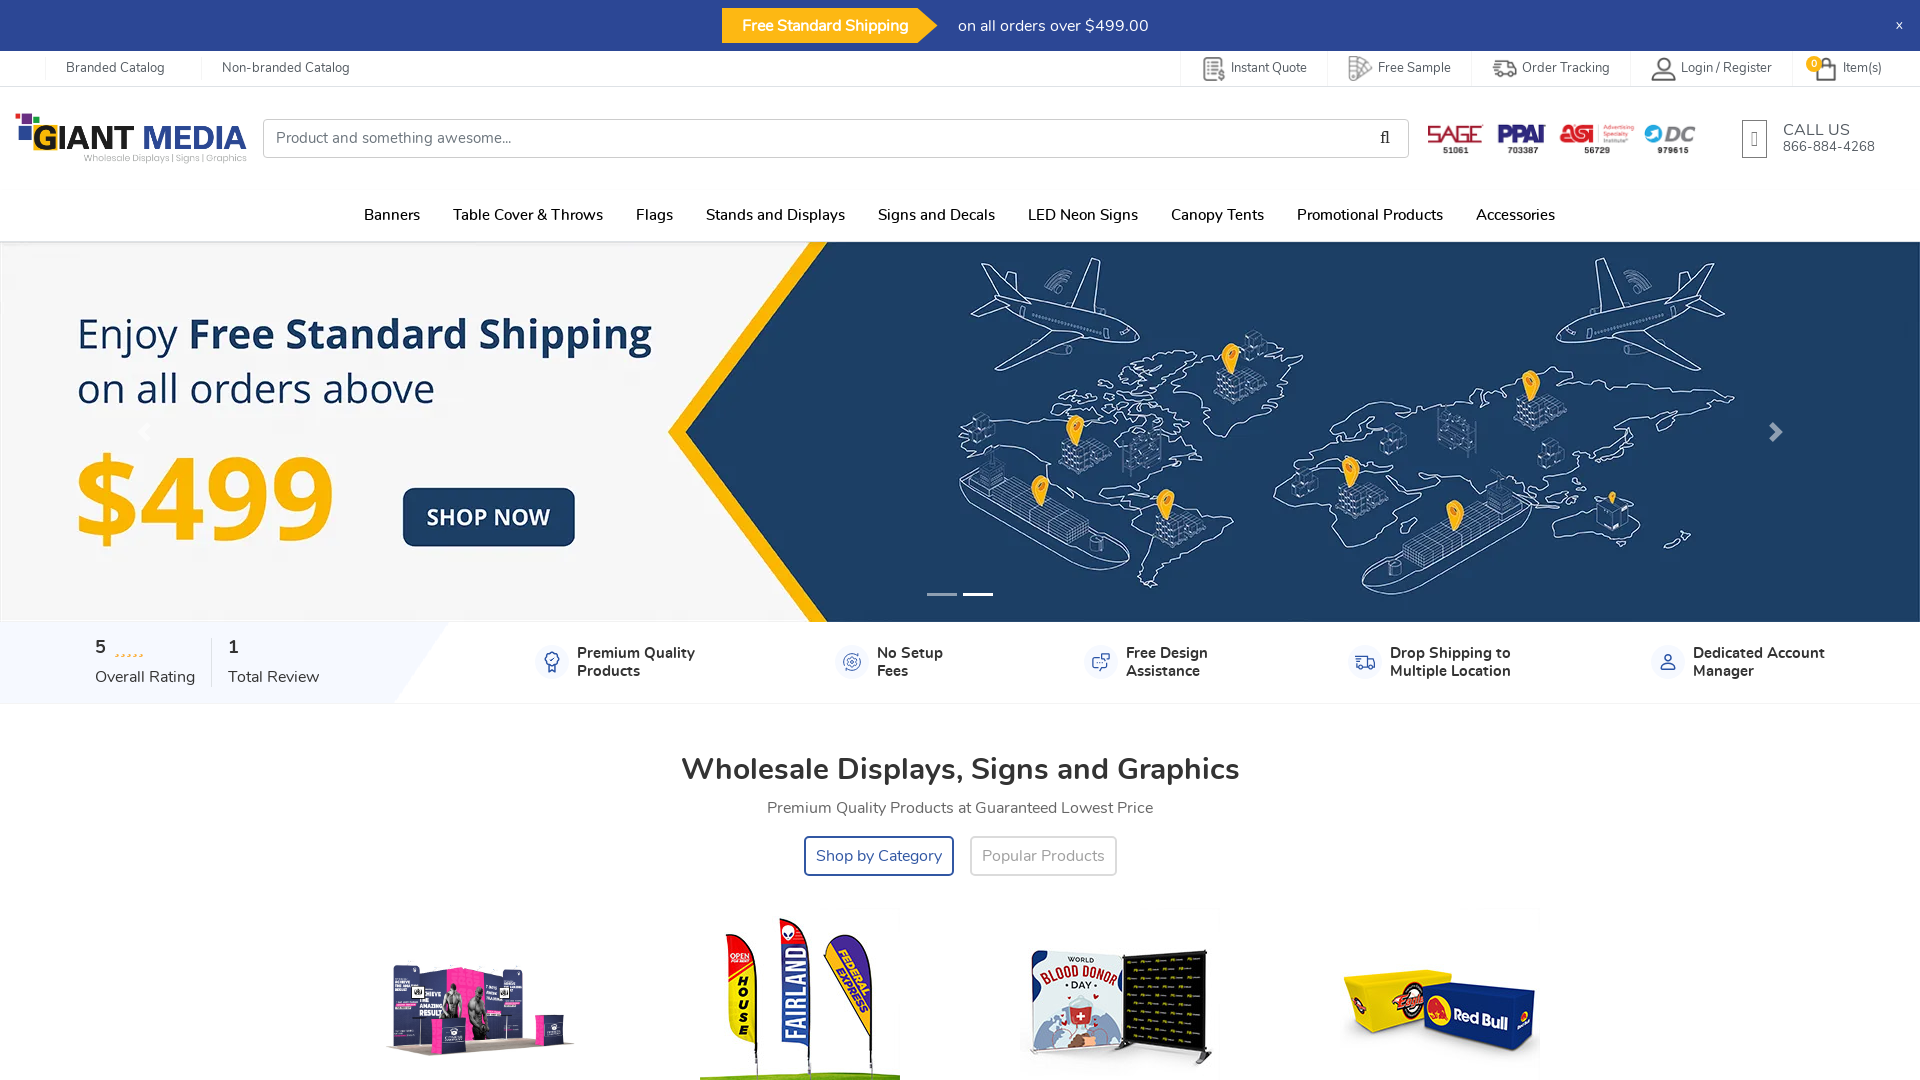

Retrieved page title: Wholesale Sign Boards & Banners USA | B2B Custom Printing – Giant Media
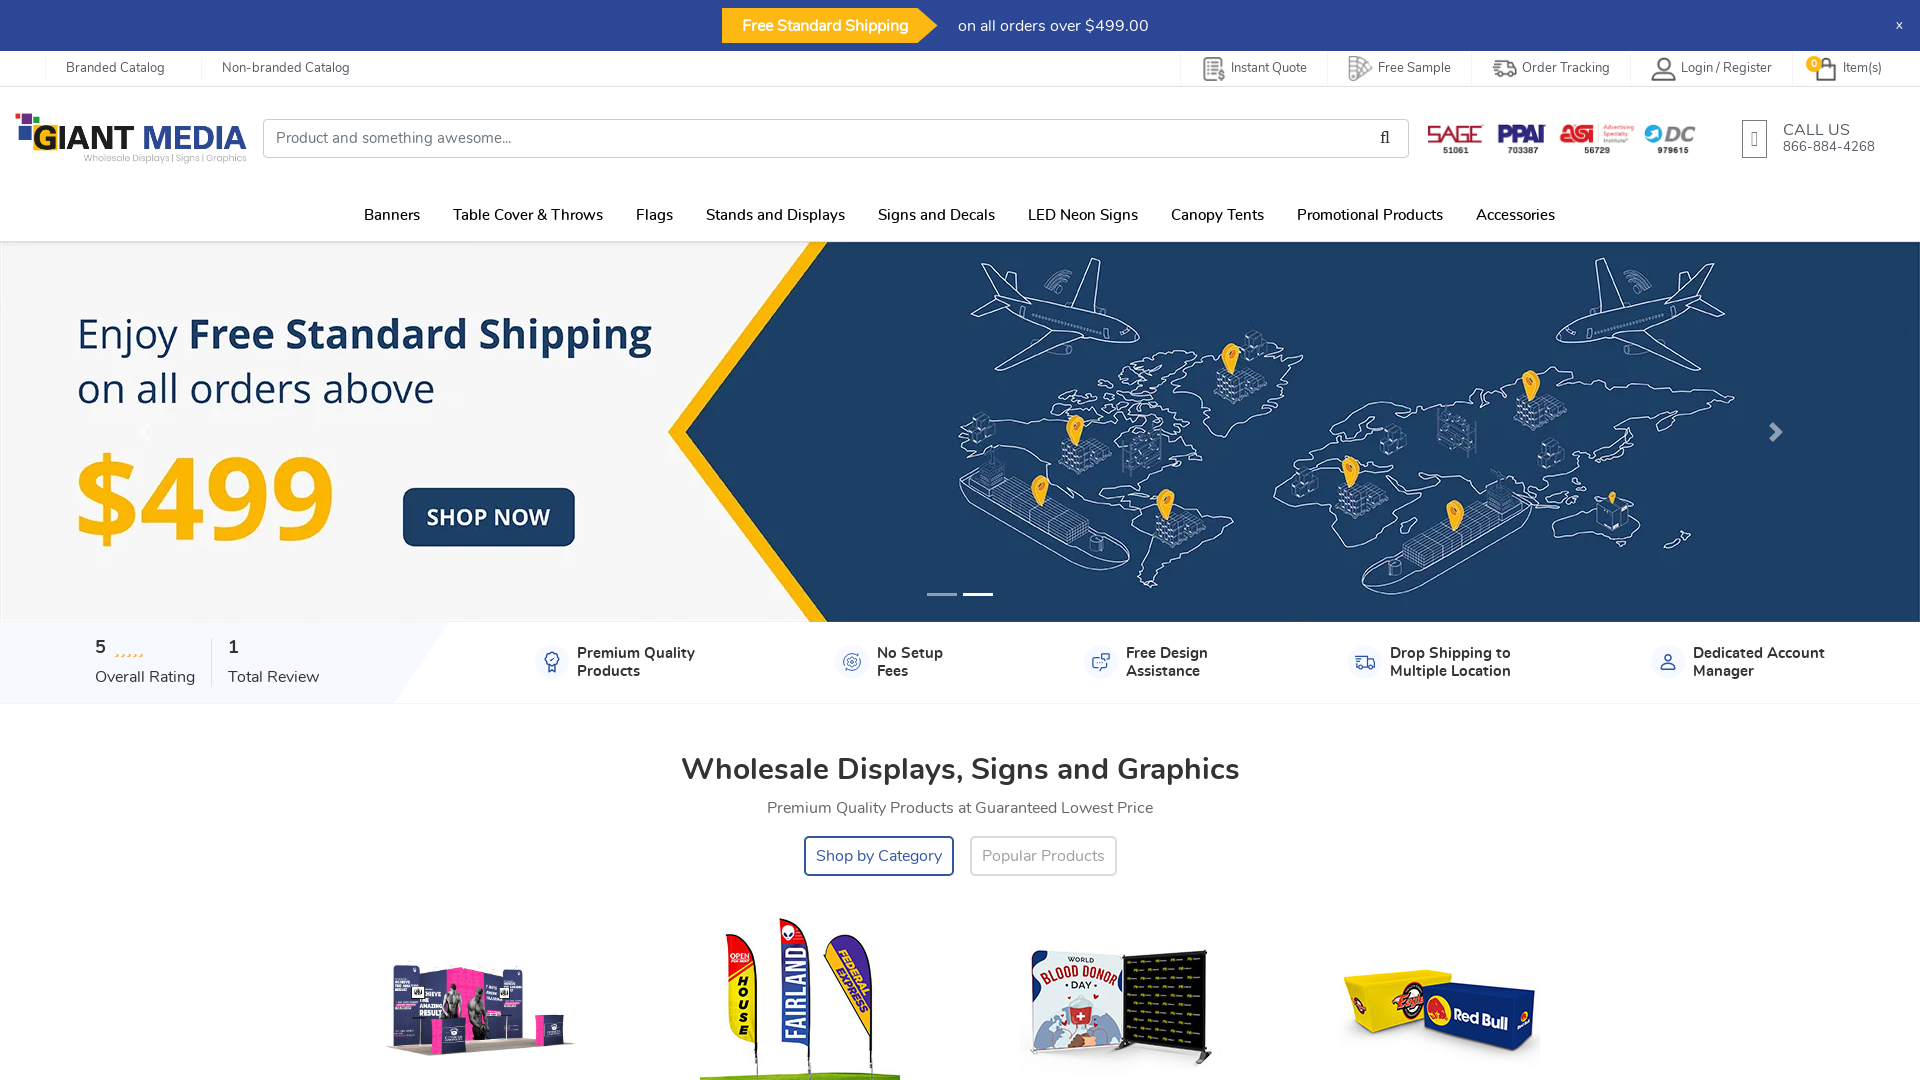

Printed page title to console
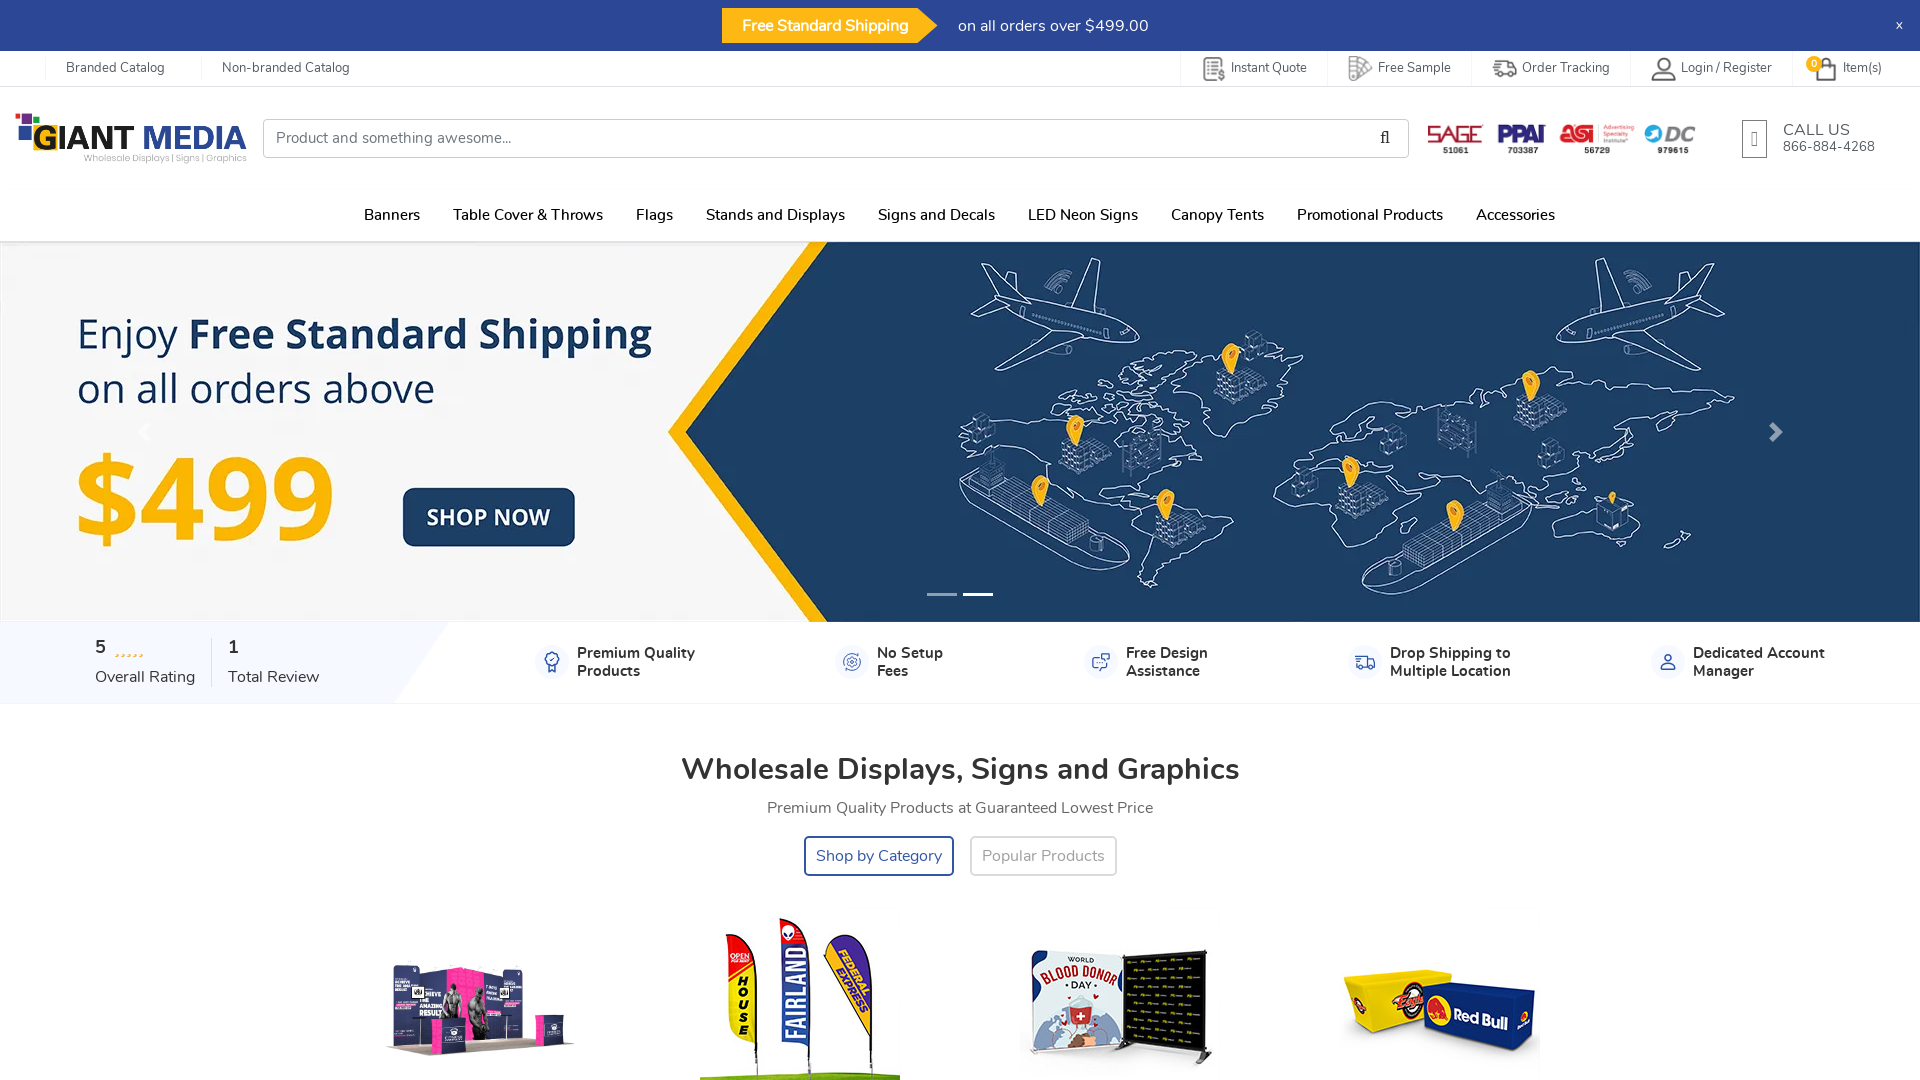

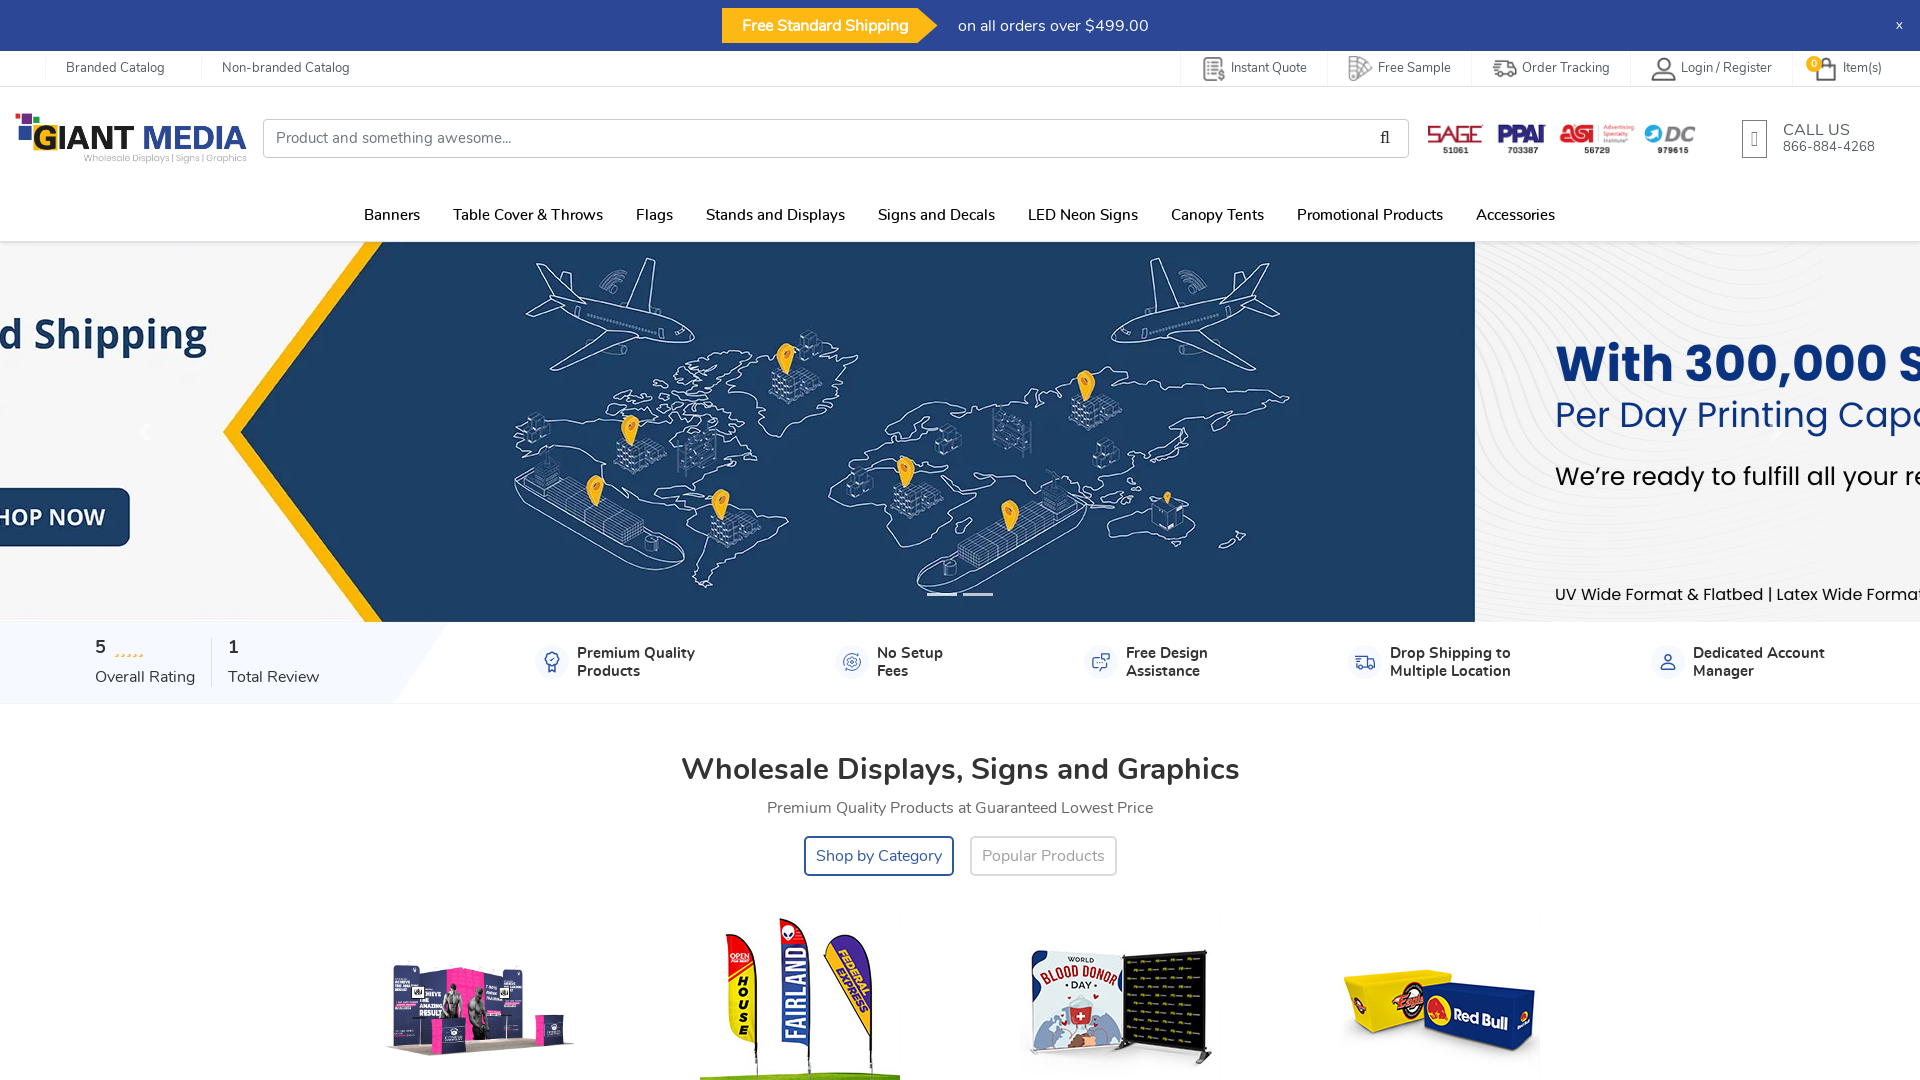